Tests that new todo items are appended to the bottom of the list and counter shows correct count

Starting URL: https://demo.playwright.dev/todomvc

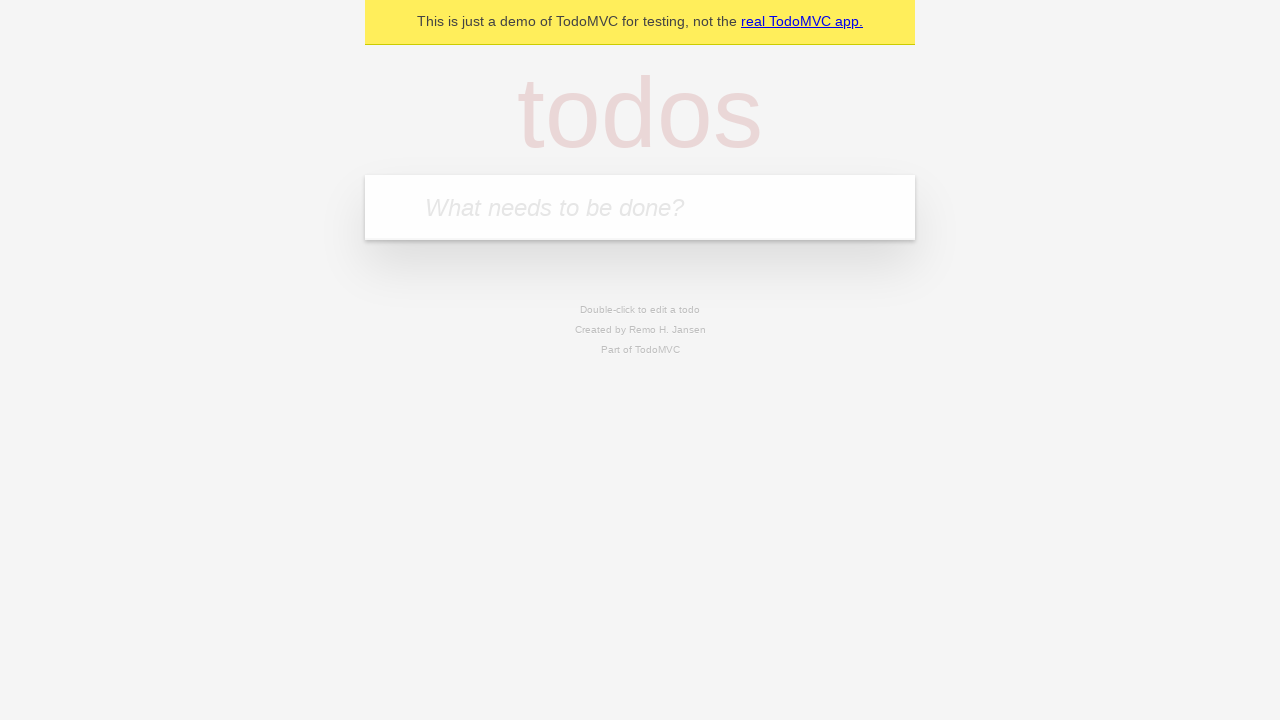

Filled todo input with 'buy some cheese' on internal:attr=[placeholder="What needs to be done?"i]
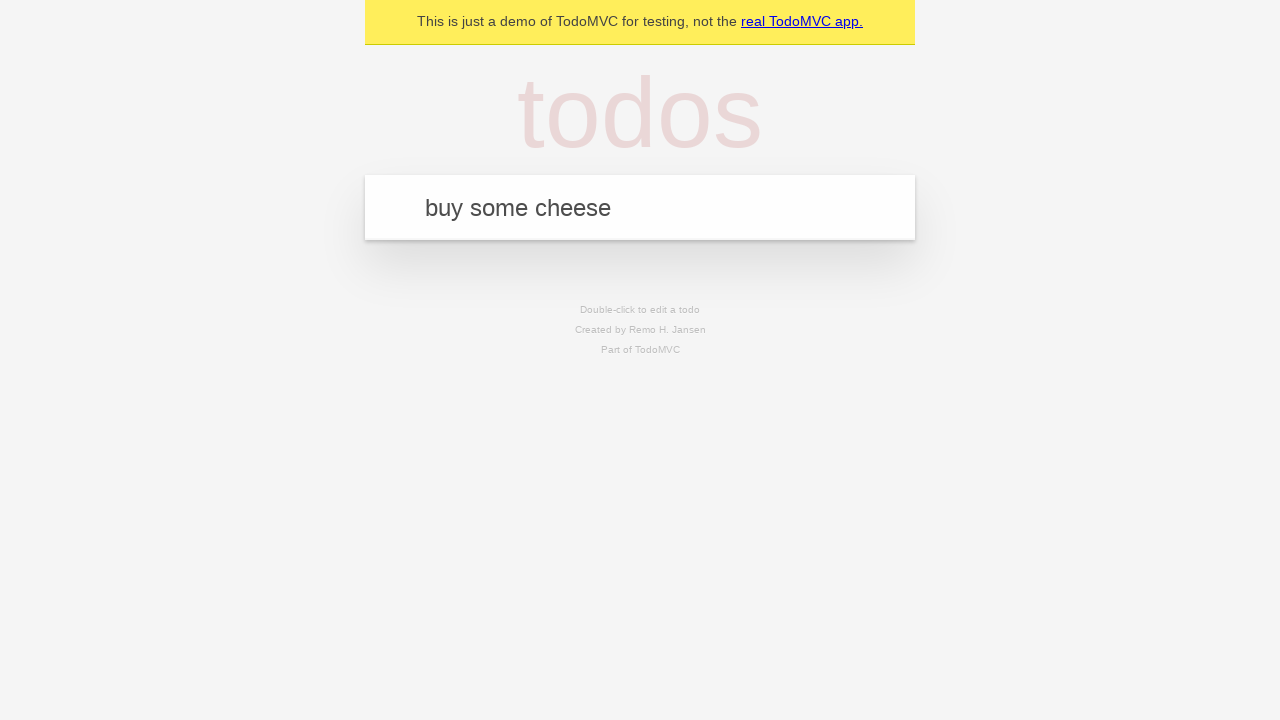

Pressed Enter to add first todo item on internal:attr=[placeholder="What needs to be done?"i]
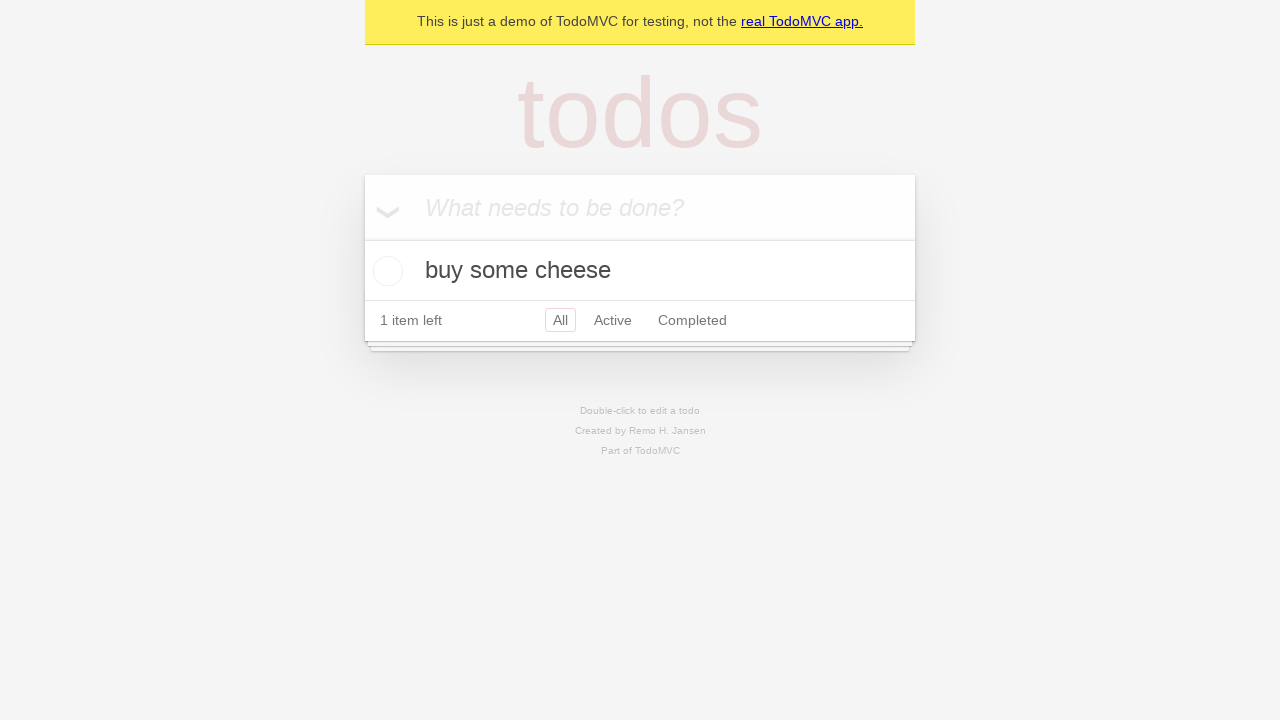

Filled todo input with 'feed the cat' on internal:attr=[placeholder="What needs to be done?"i]
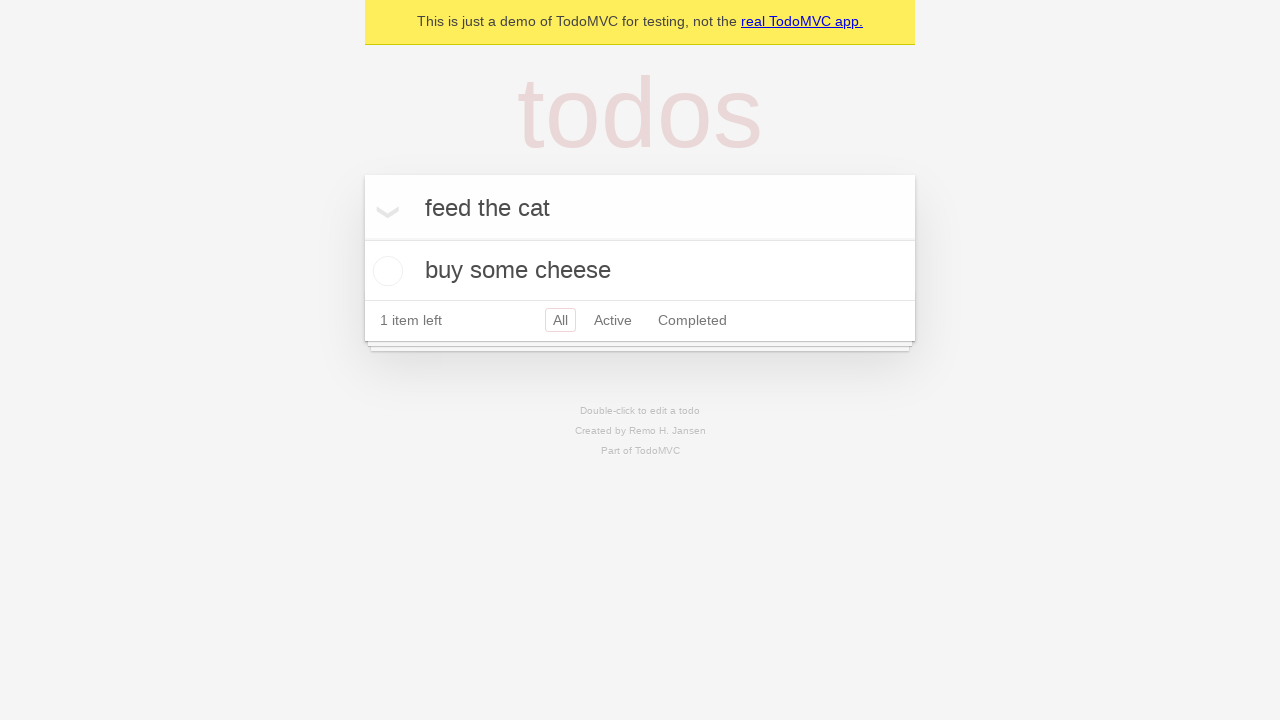

Pressed Enter to add second todo item on internal:attr=[placeholder="What needs to be done?"i]
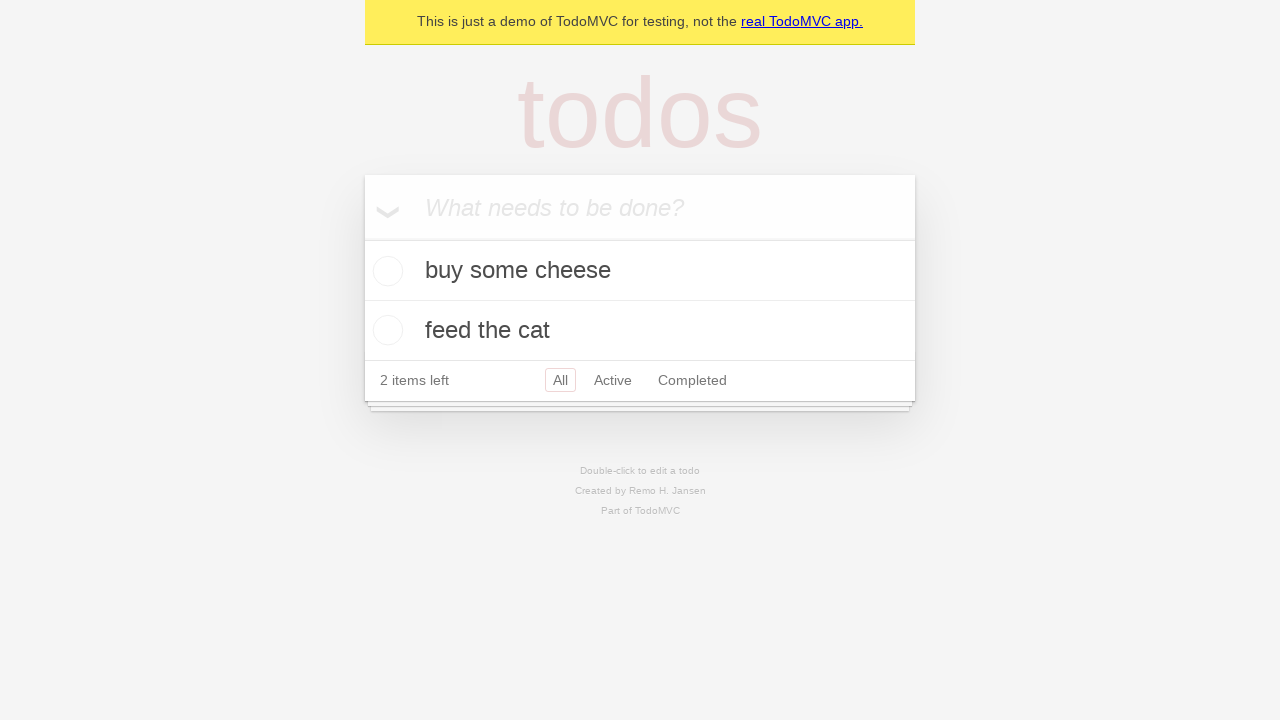

Filled todo input with 'book a doctors appointment' on internal:attr=[placeholder="What needs to be done?"i]
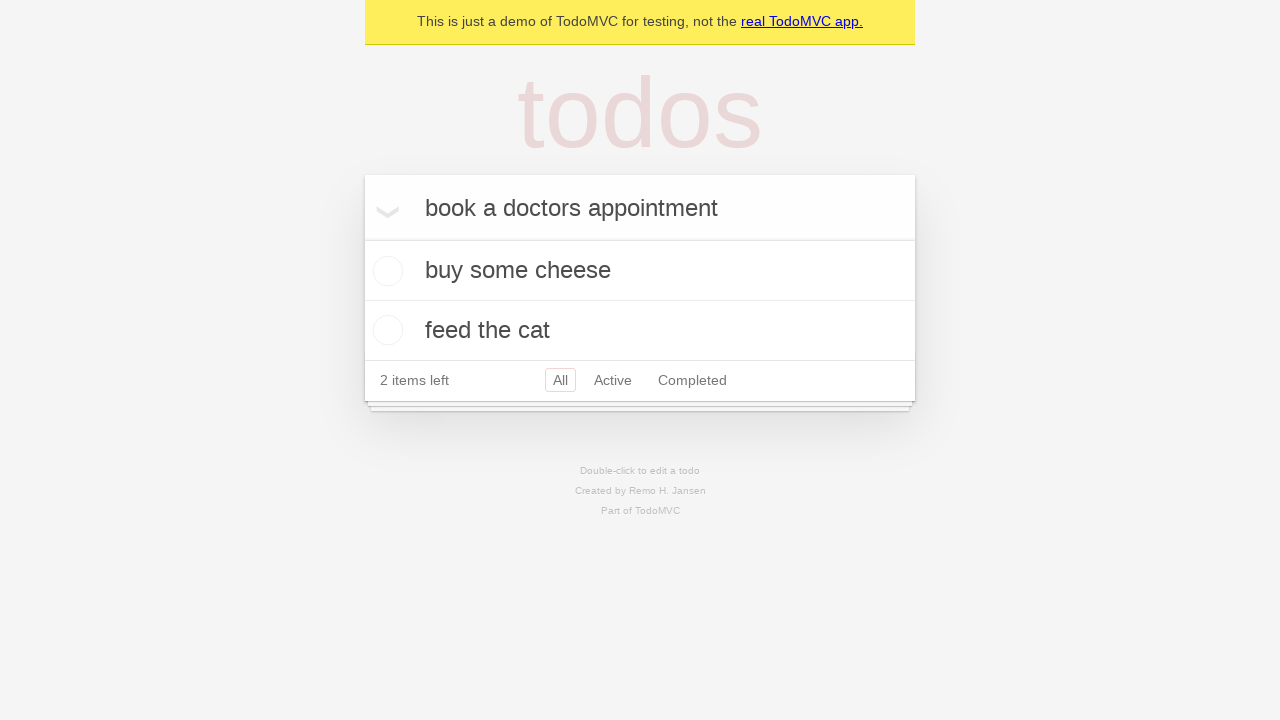

Pressed Enter to add third todo item on internal:attr=[placeholder="What needs to be done?"i]
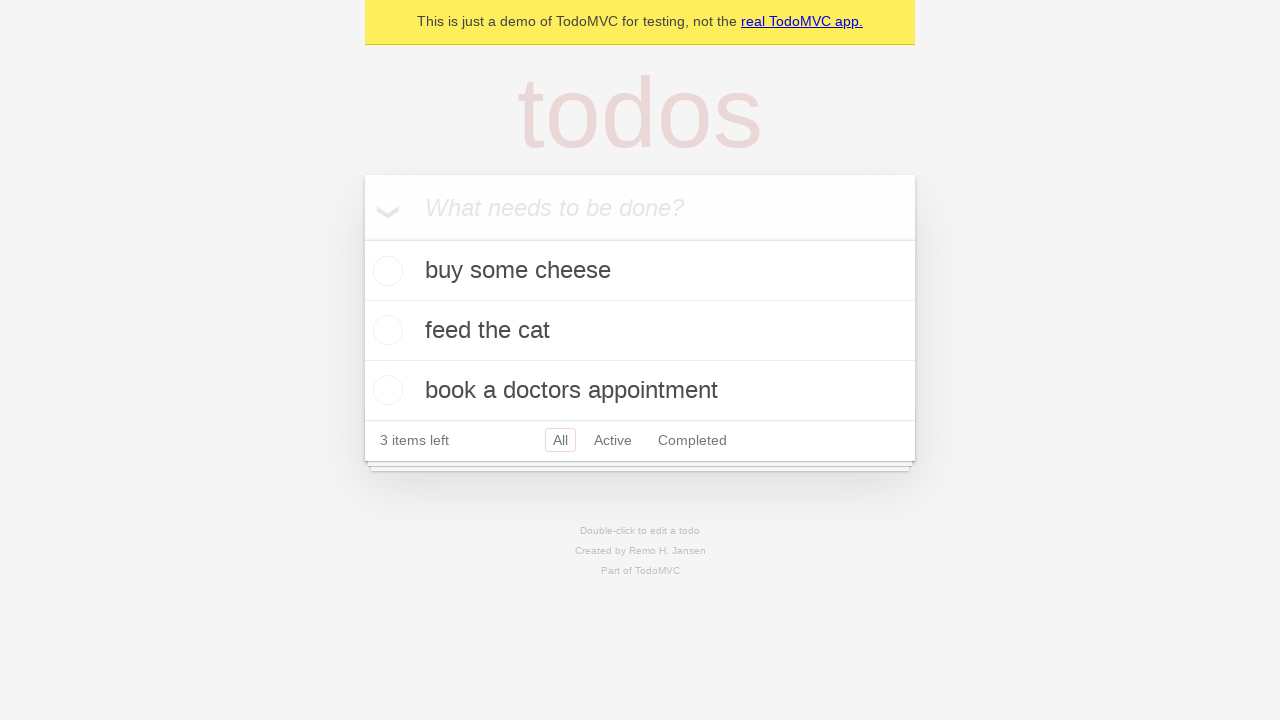

Verified all 3 todo items were added and counter displays '3 items left'
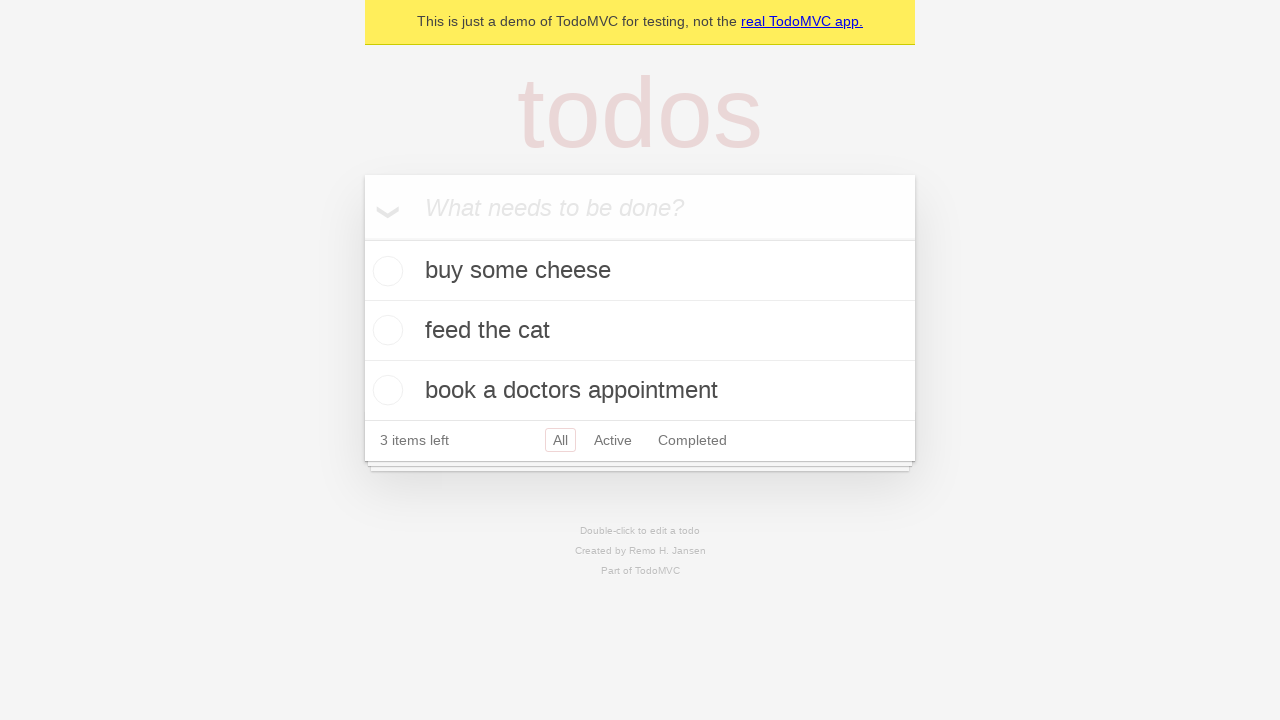

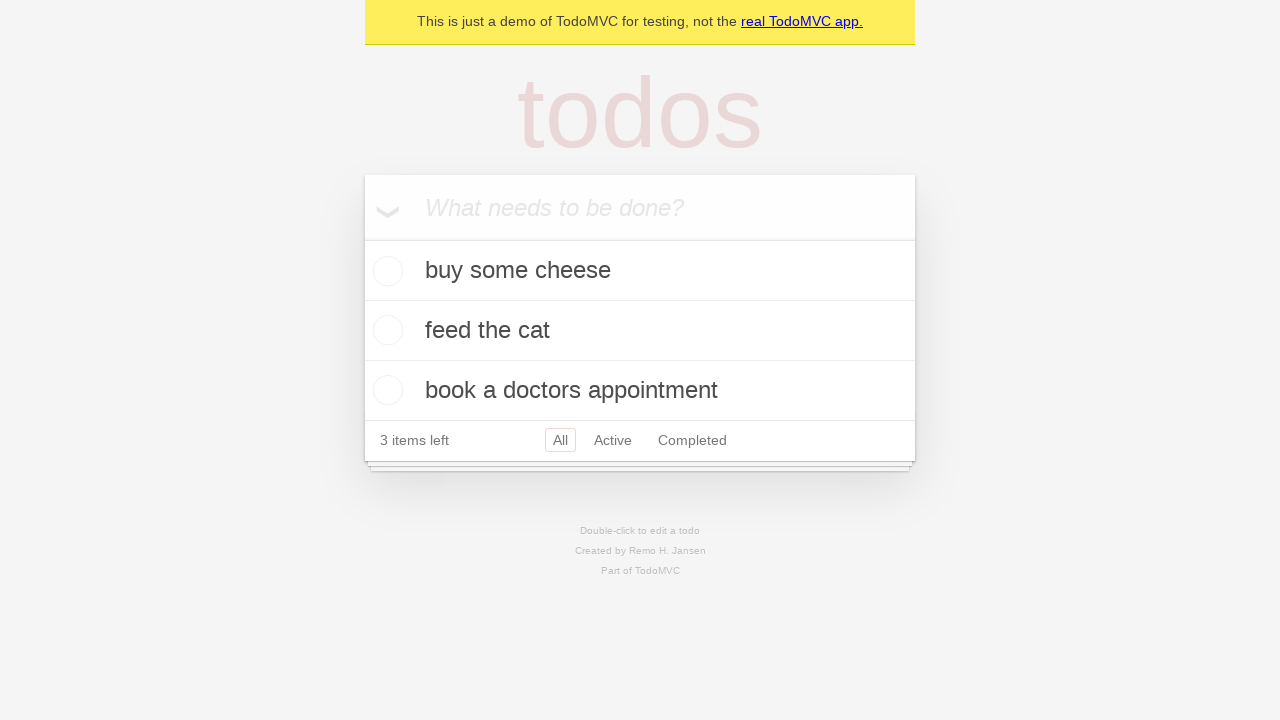